Navigates to FGCU website and maximizes the browser window

Starting URL: https://www.fgcu.edu

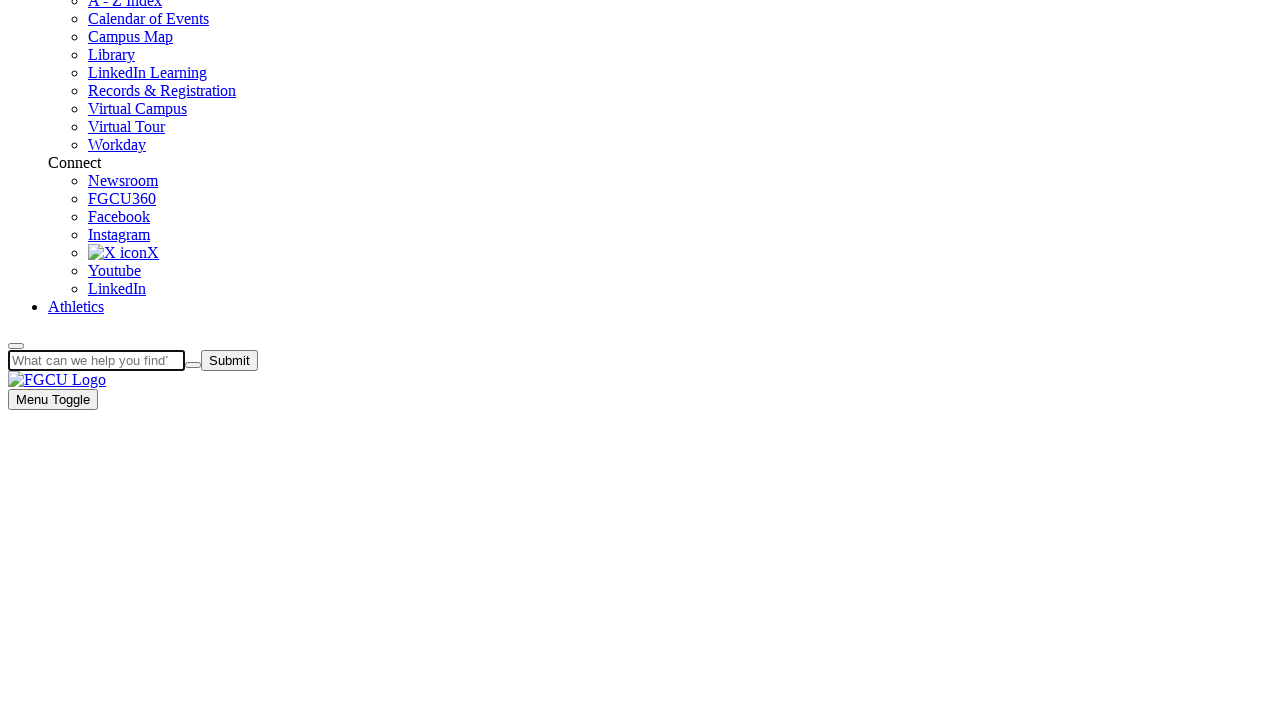

Set browser window to 1920x1080 (maximized)
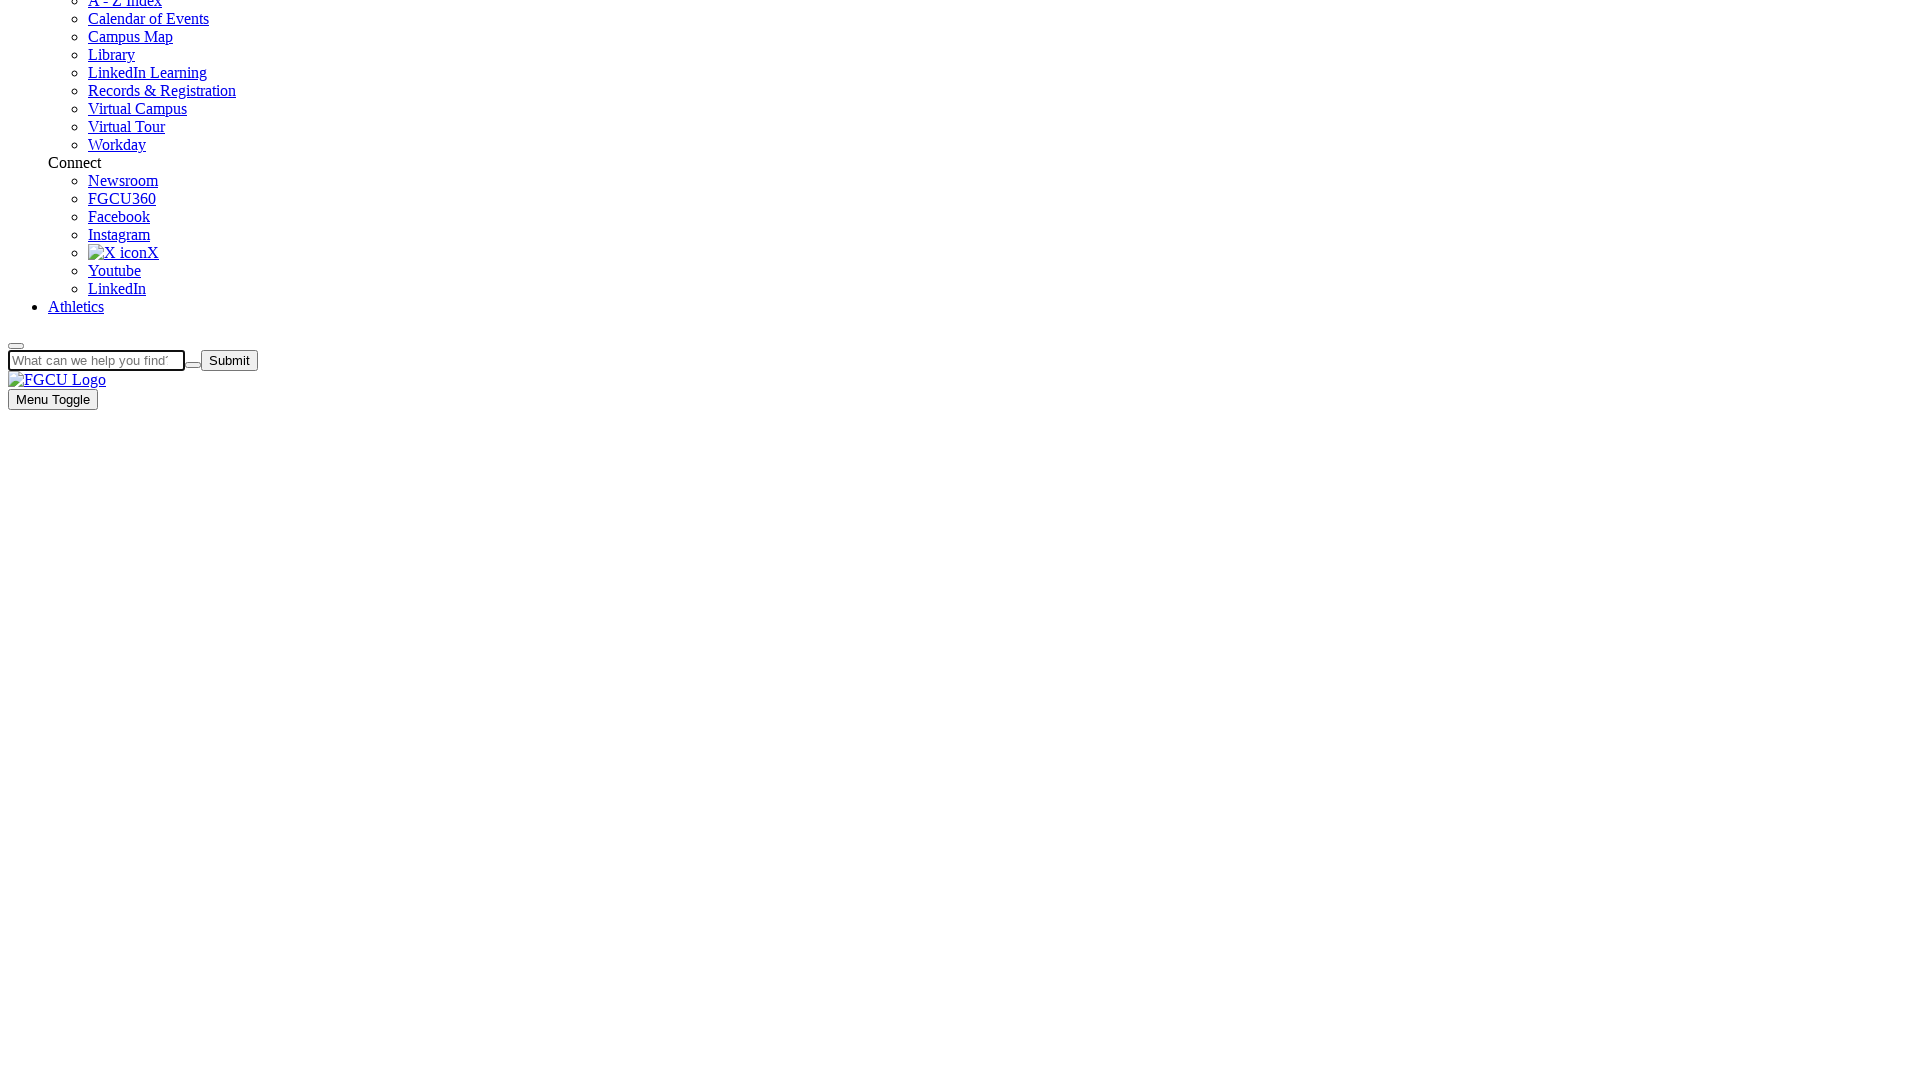

Navigated to FGCU website (https://www.fgcu.edu)
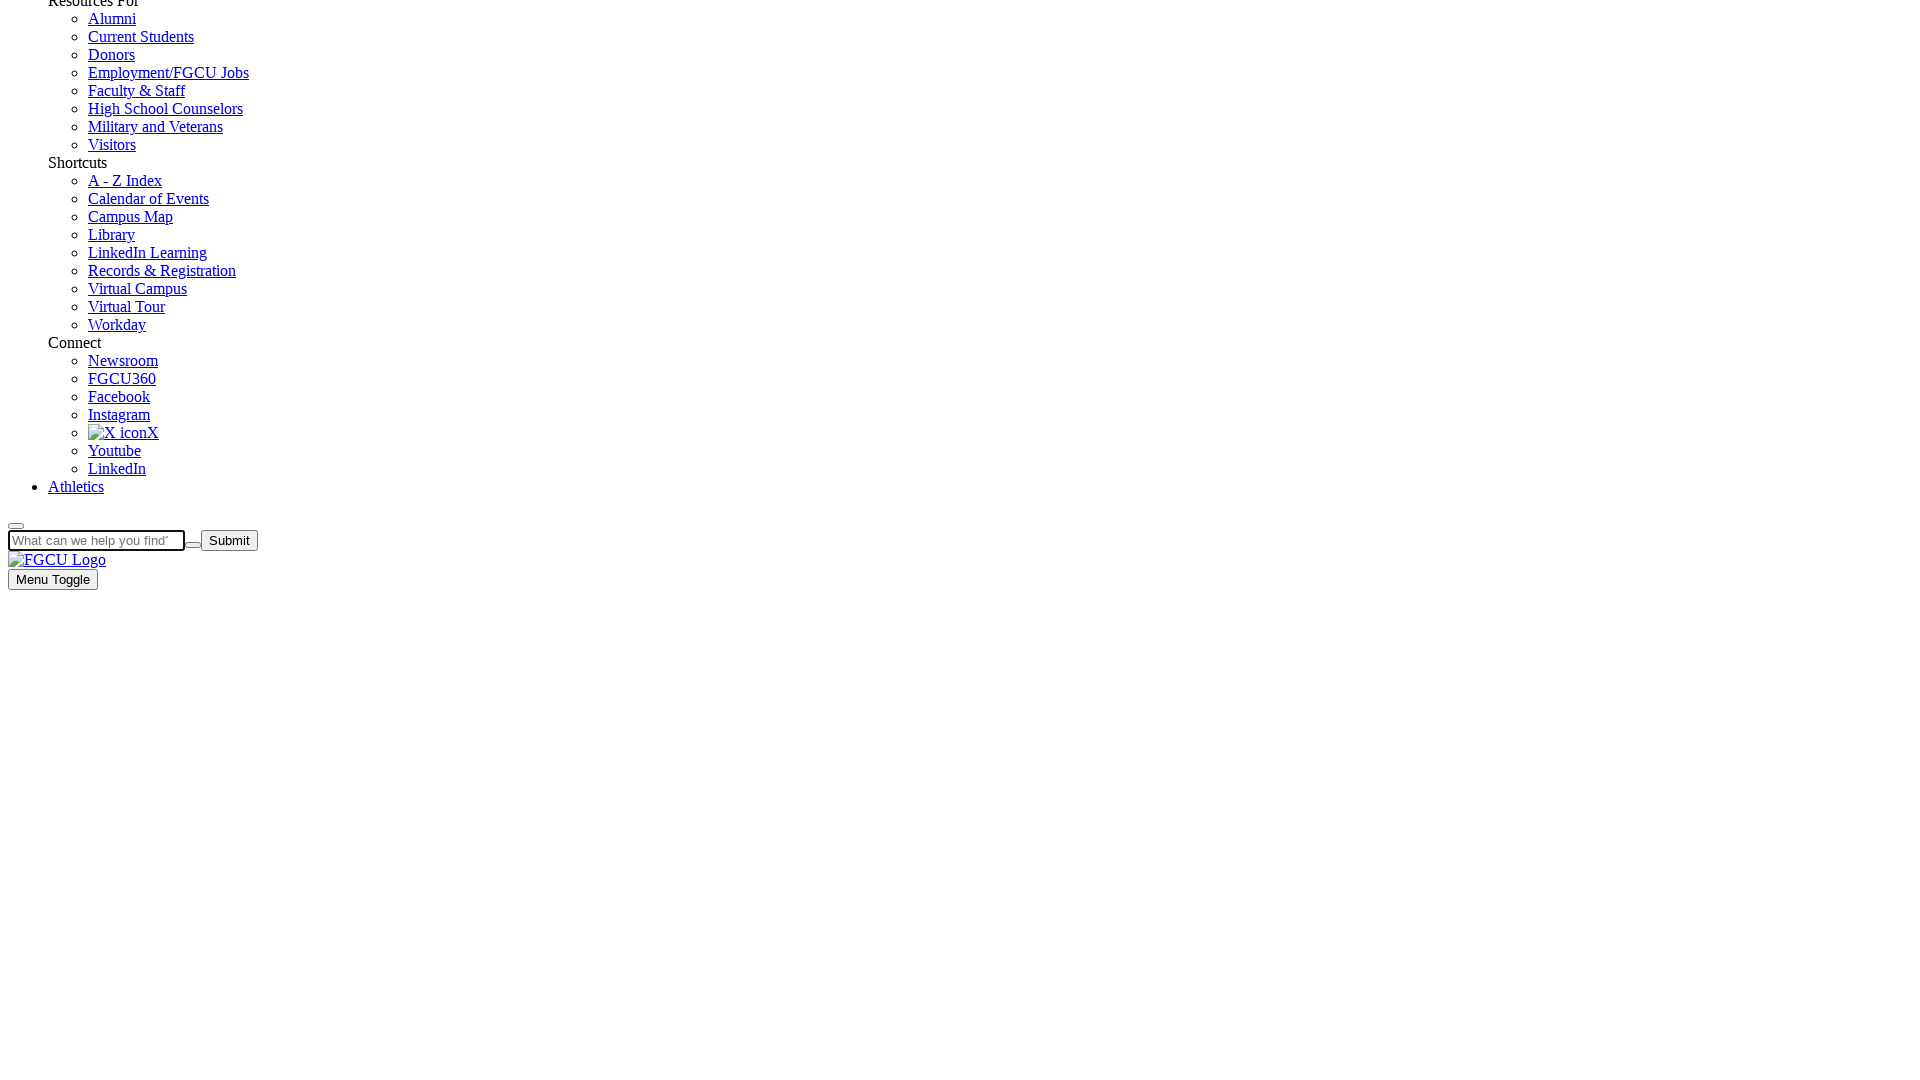

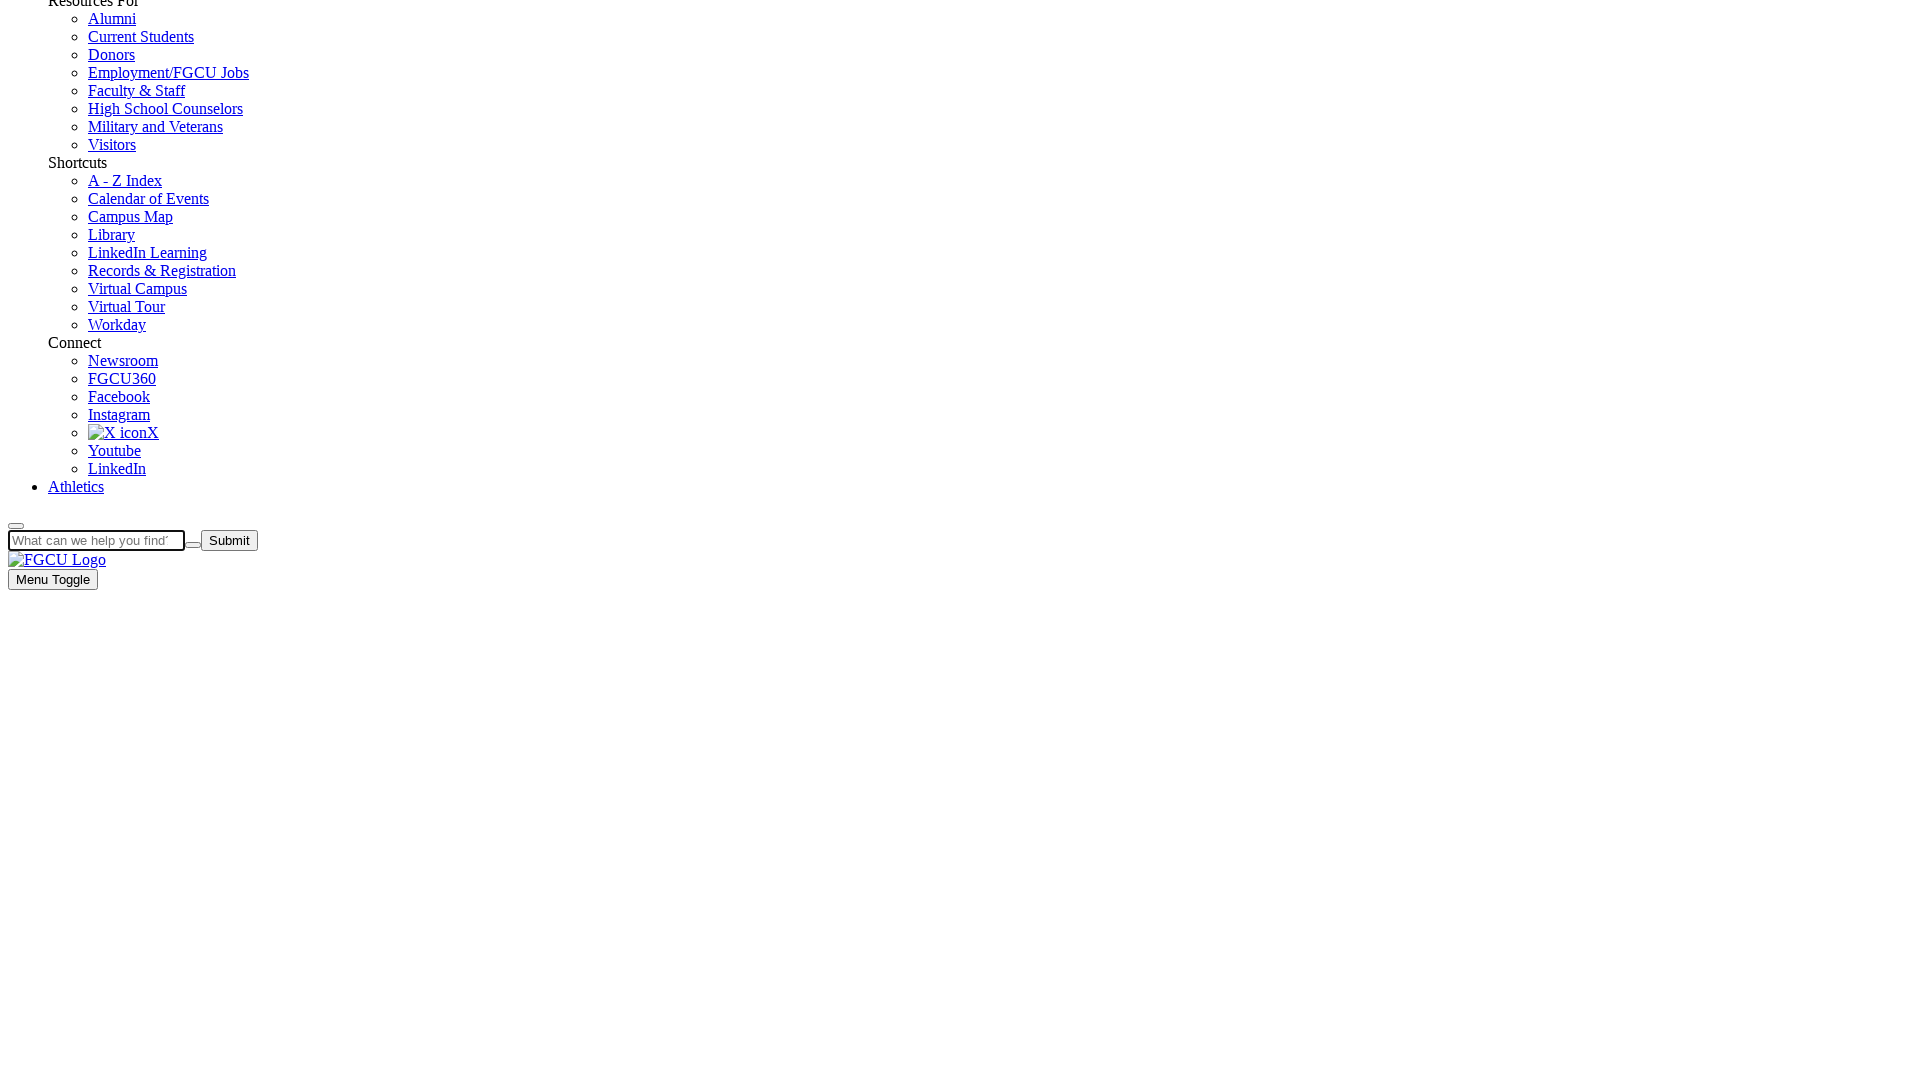